Opens the OrangeHRM demo website and verifies the page loads successfully by waiting for the page to be ready.

Starting URL: https://opensource-demo.orangehrmlive.com/

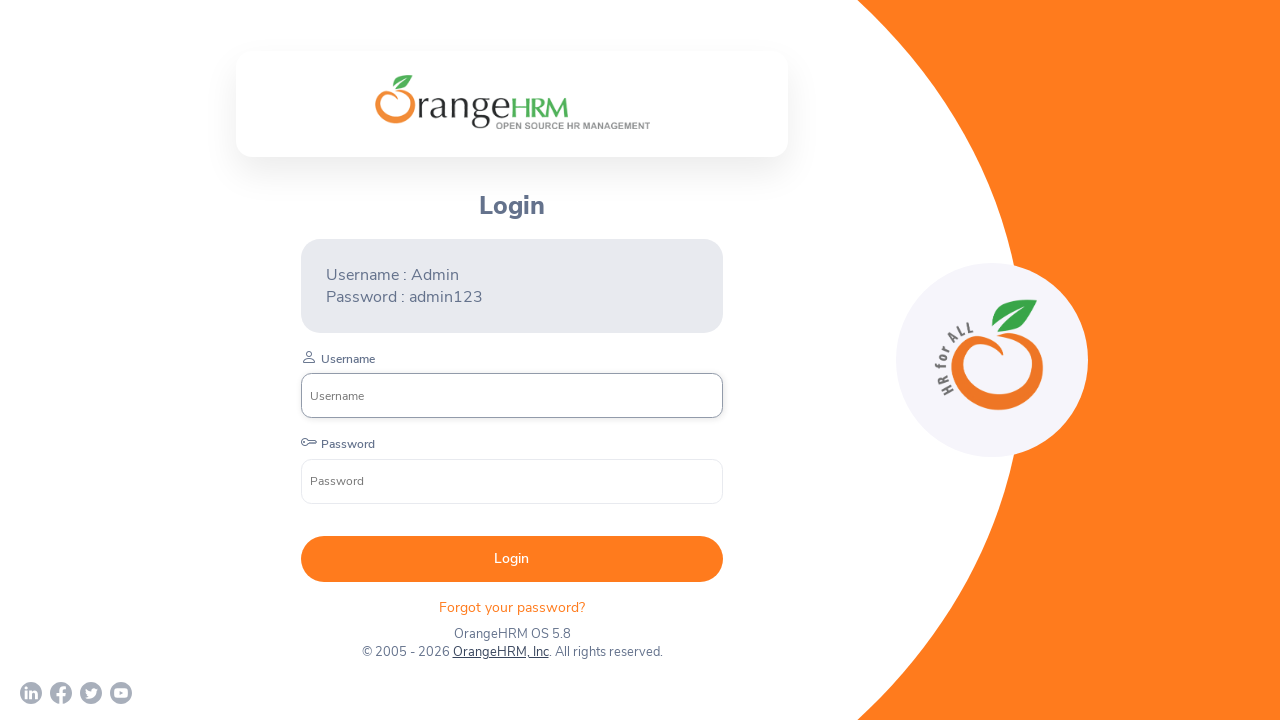

Page DOM content loaded
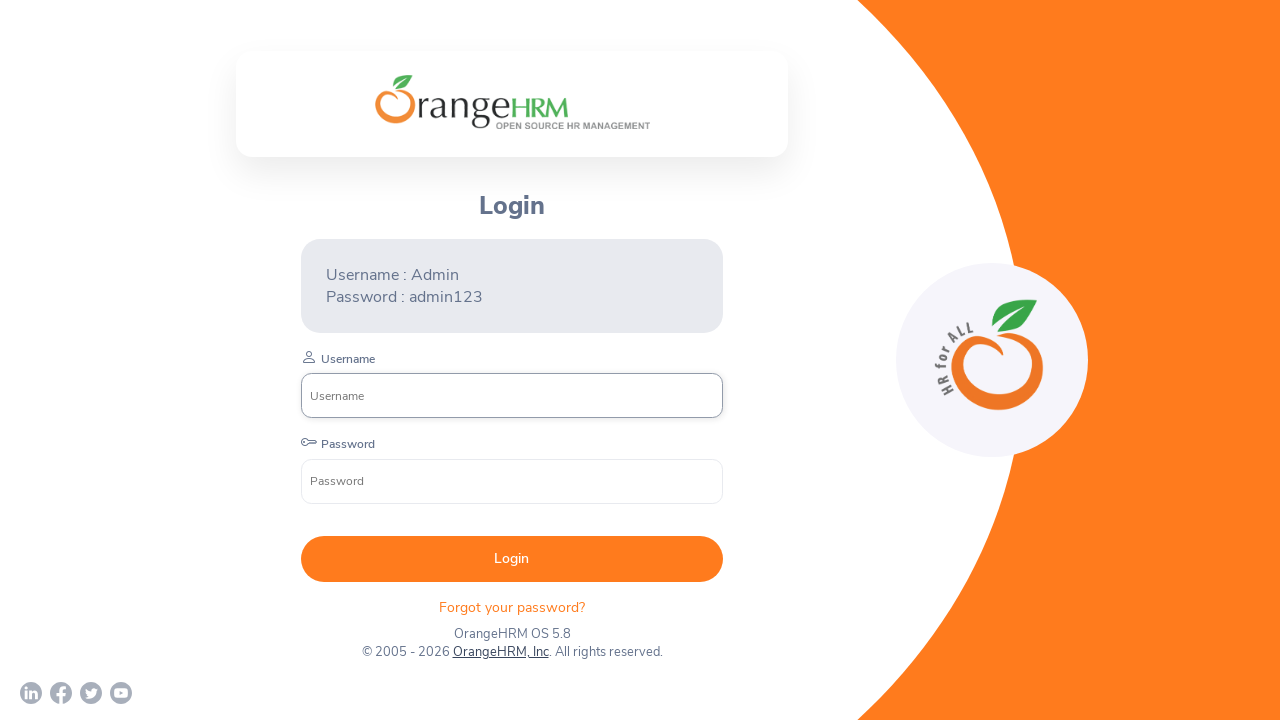

Username input field appeared on login form
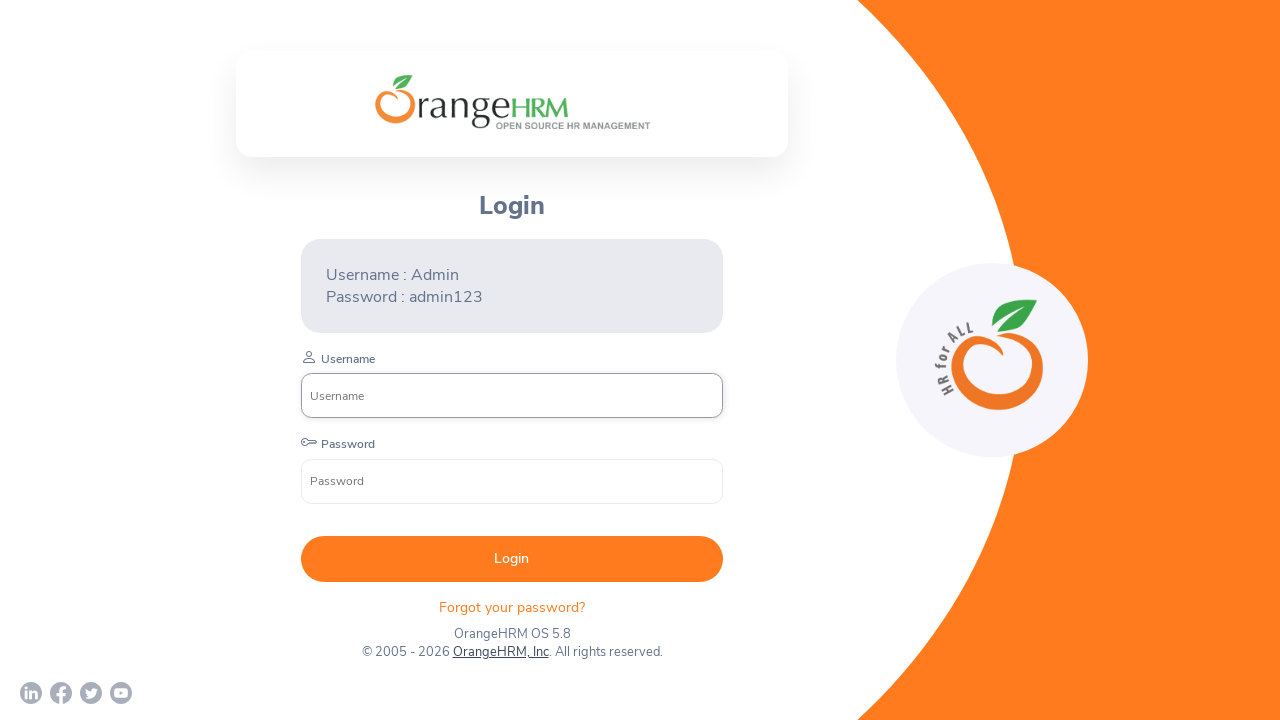

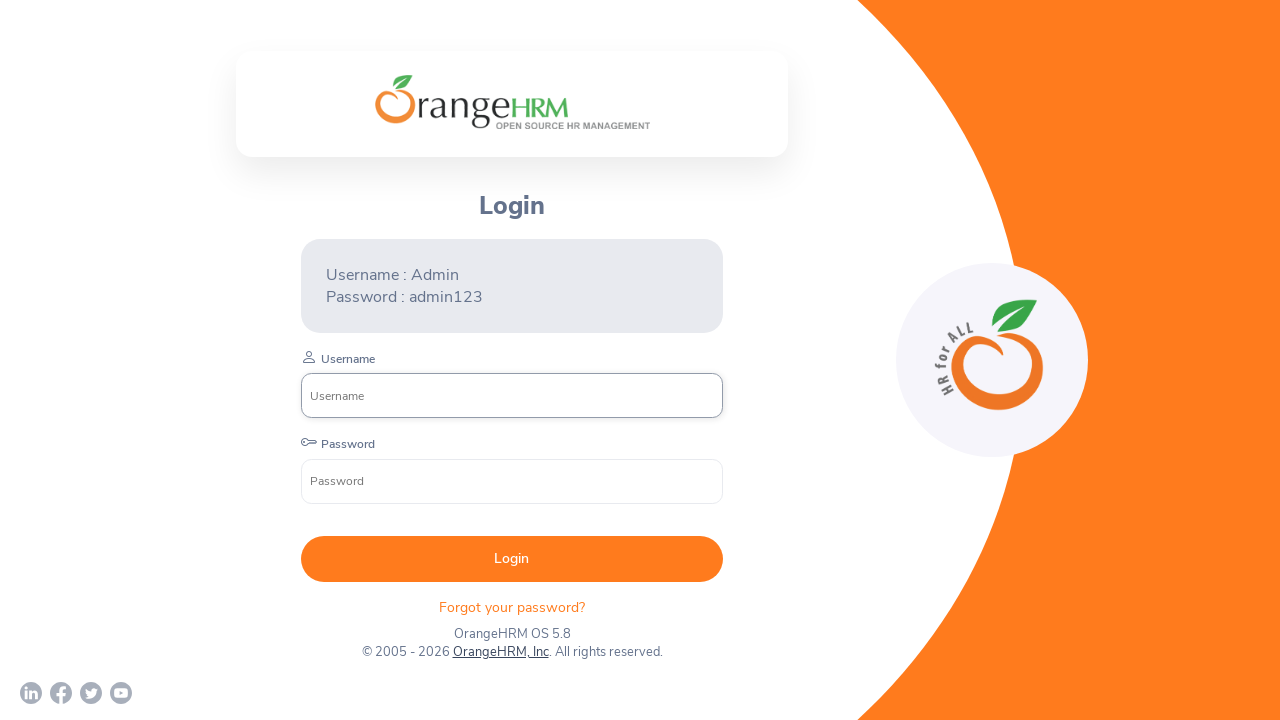